Tests registration form with password less than 6 characters, verifying password length validation

Starting URL: https://alada.vn/tai-khoan/dang-ky.html

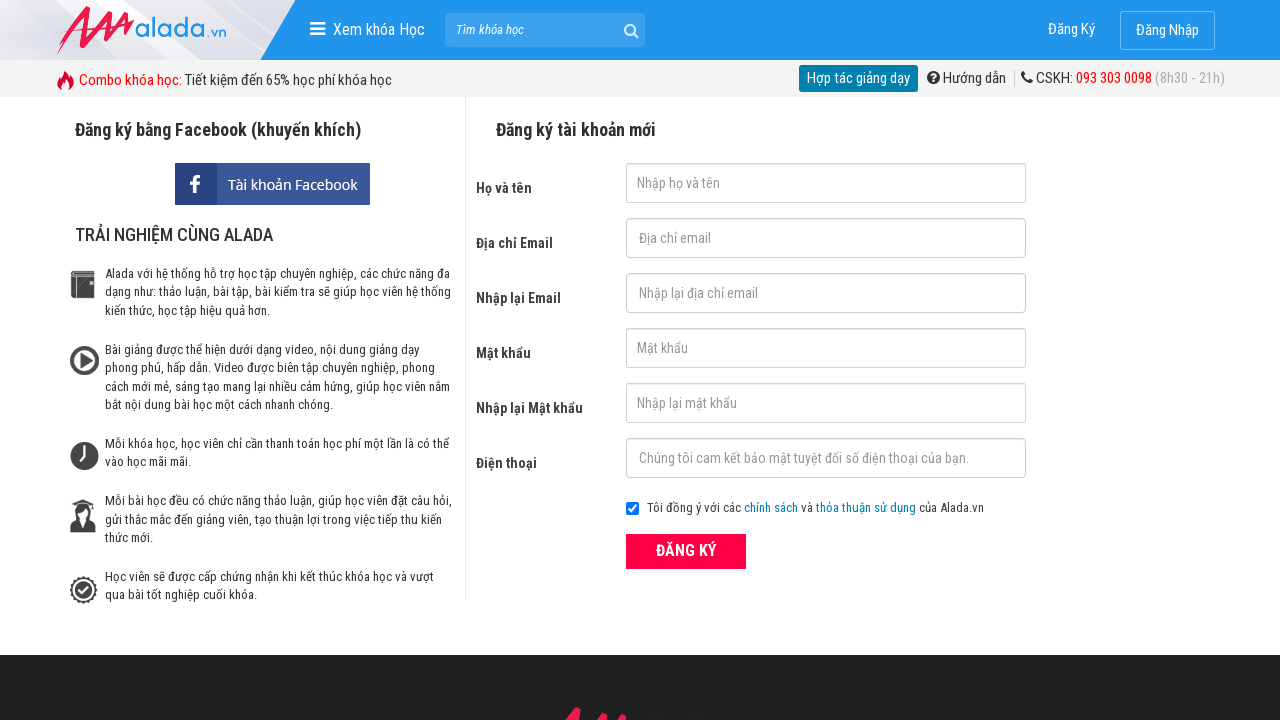

Filled first name field with 'Lina Smith' on #txtFirstname
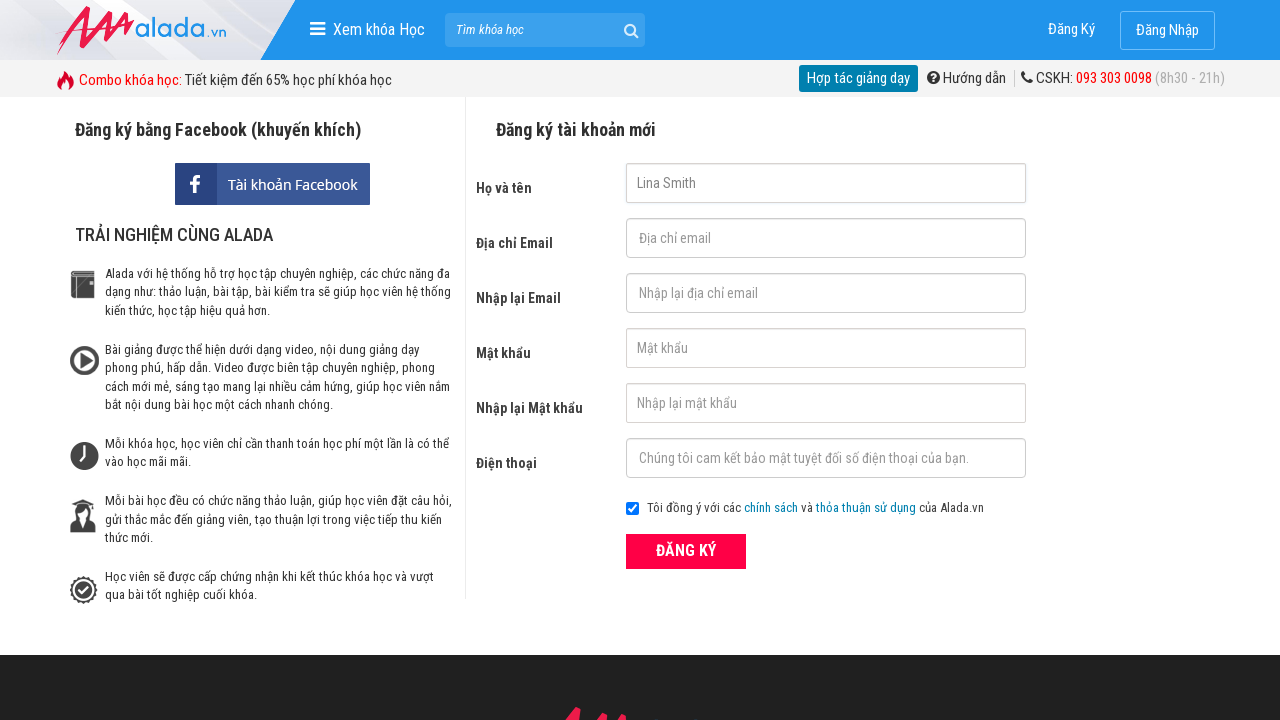

Filled email field with 'linasmtih@gmail.com' on #txtEmail
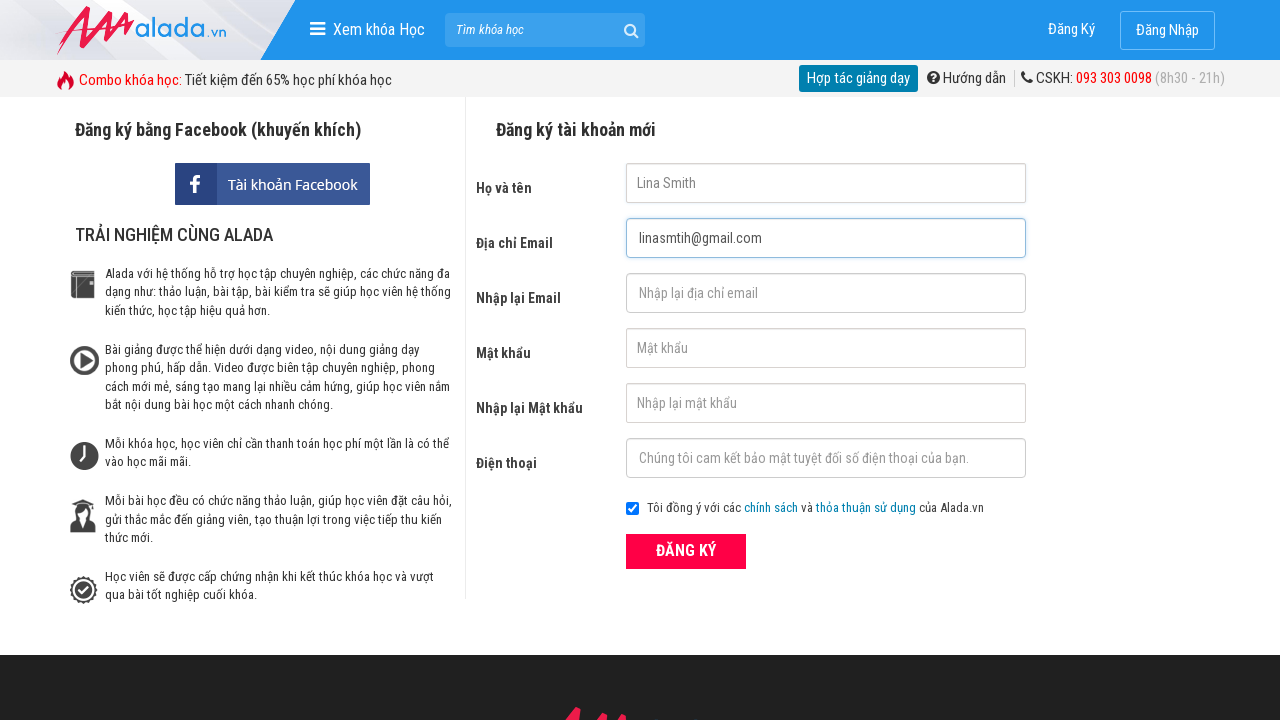

Filled confirm email field with 'linasmtih@gmail.com' on #txtCEmail
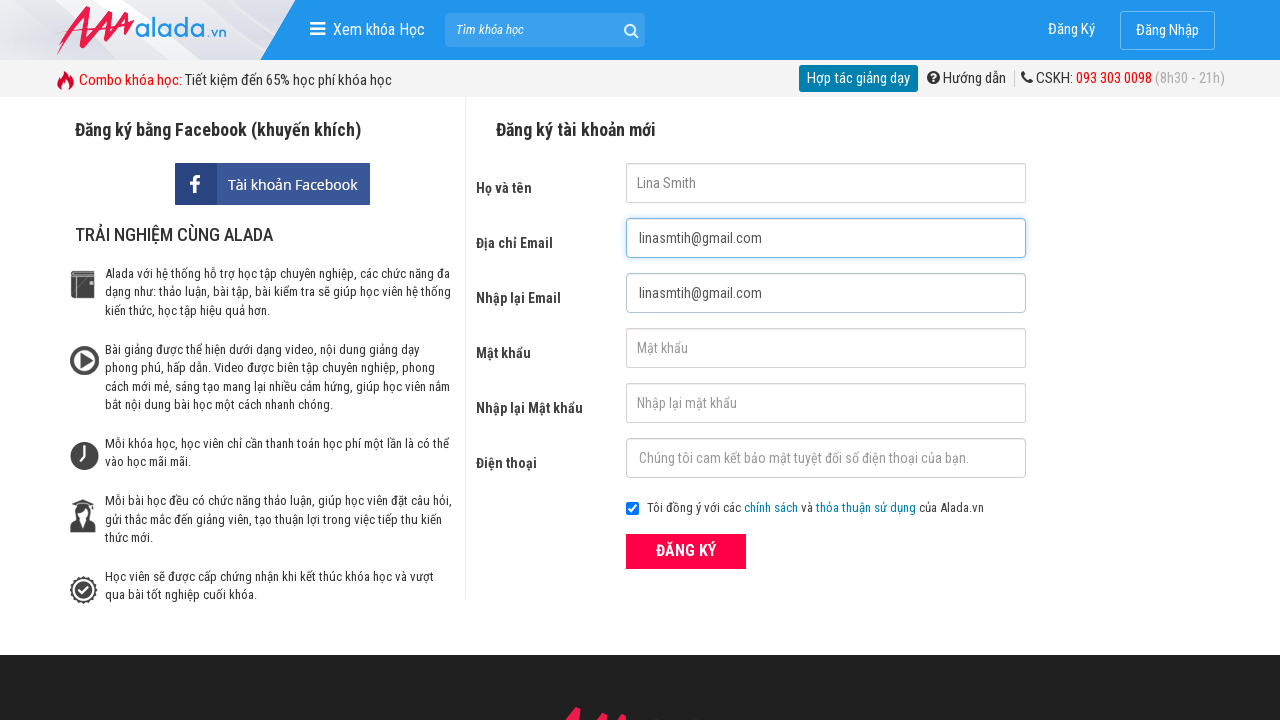

Filled password field with '12345' (5 characters - less than required minimum) on #txtPassword
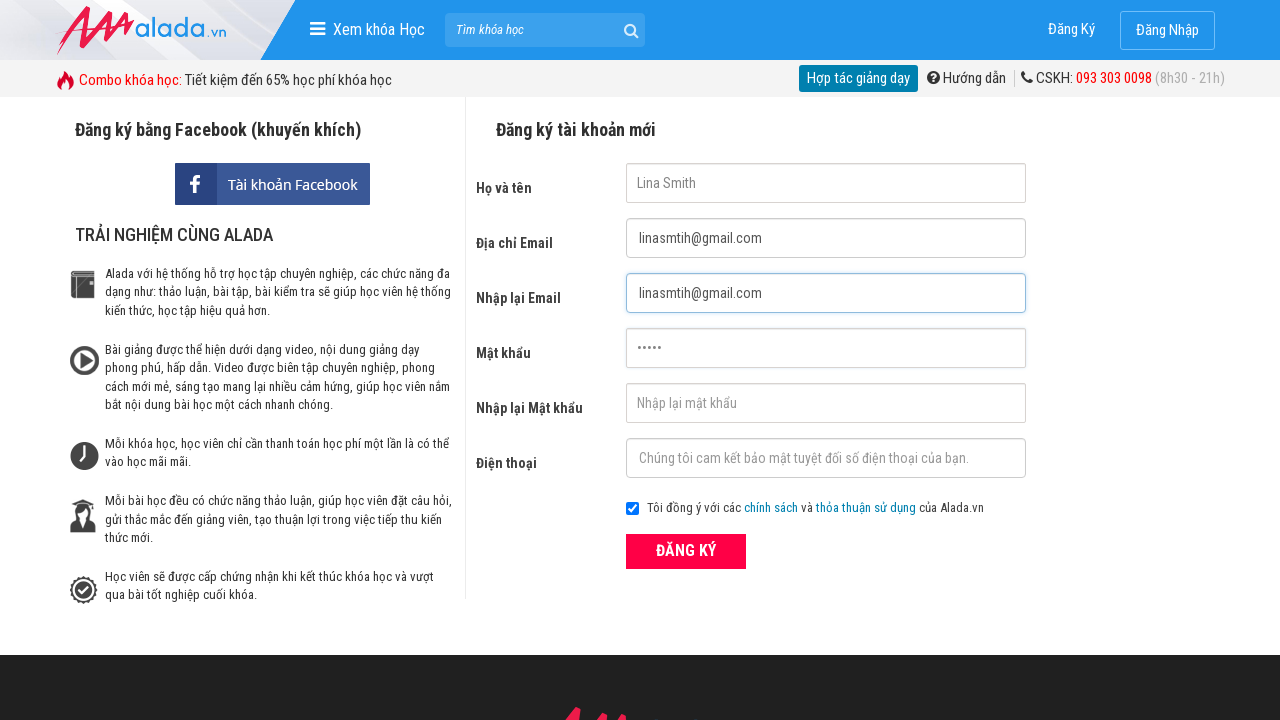

Filled confirm password field with '12345' on #txtCPassword
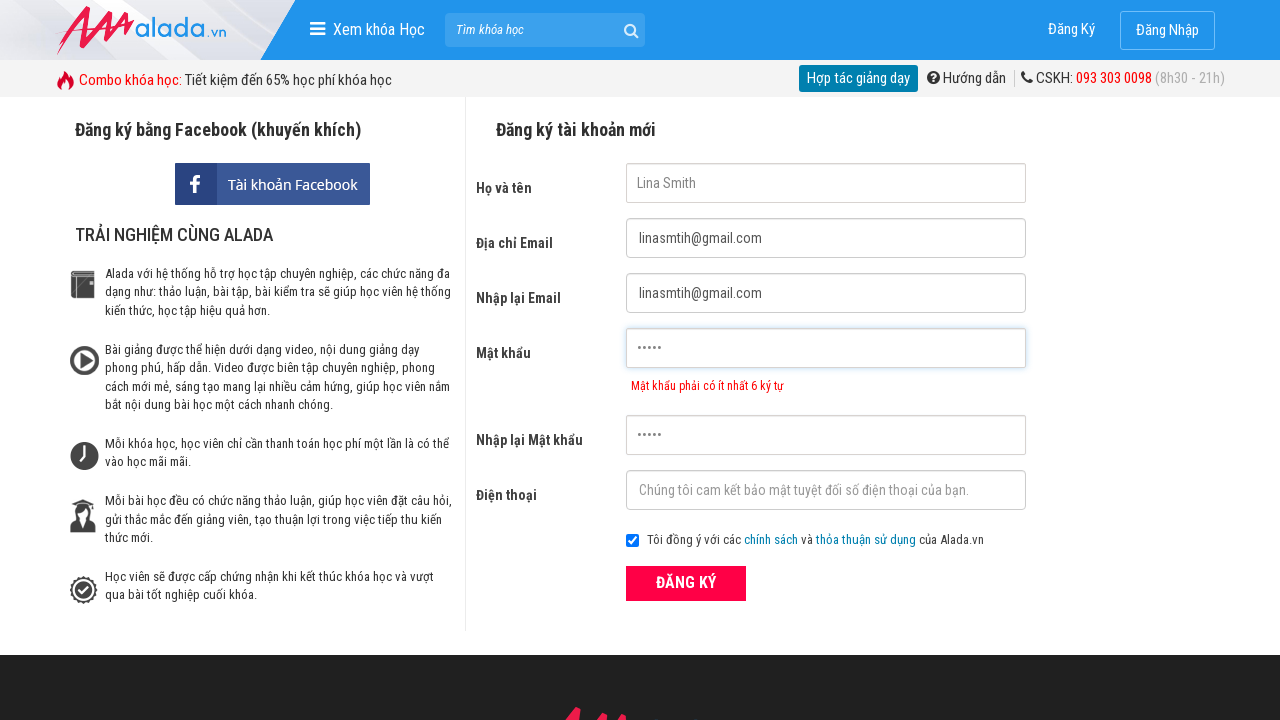

Filled phone number field with '0987654321' on #txtPhone
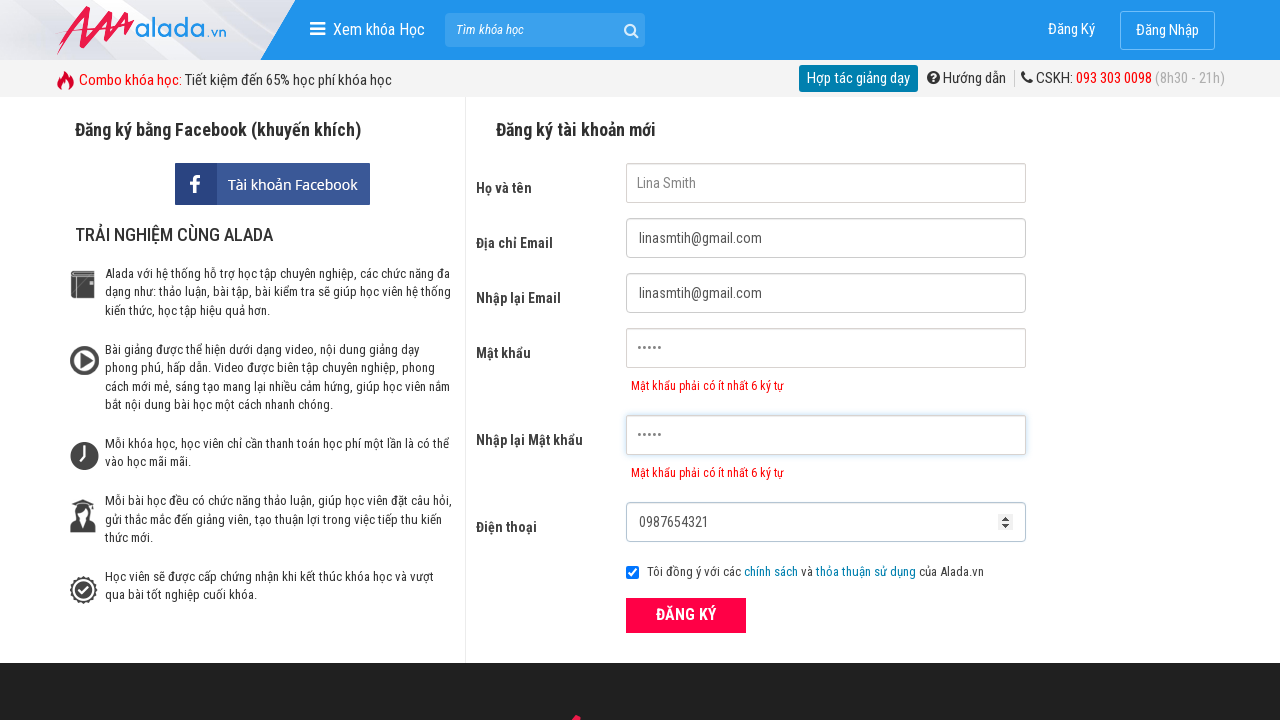

Clicked submit button to attempt registration with invalid password at (686, 615) on xpath=//button[@type='submit']
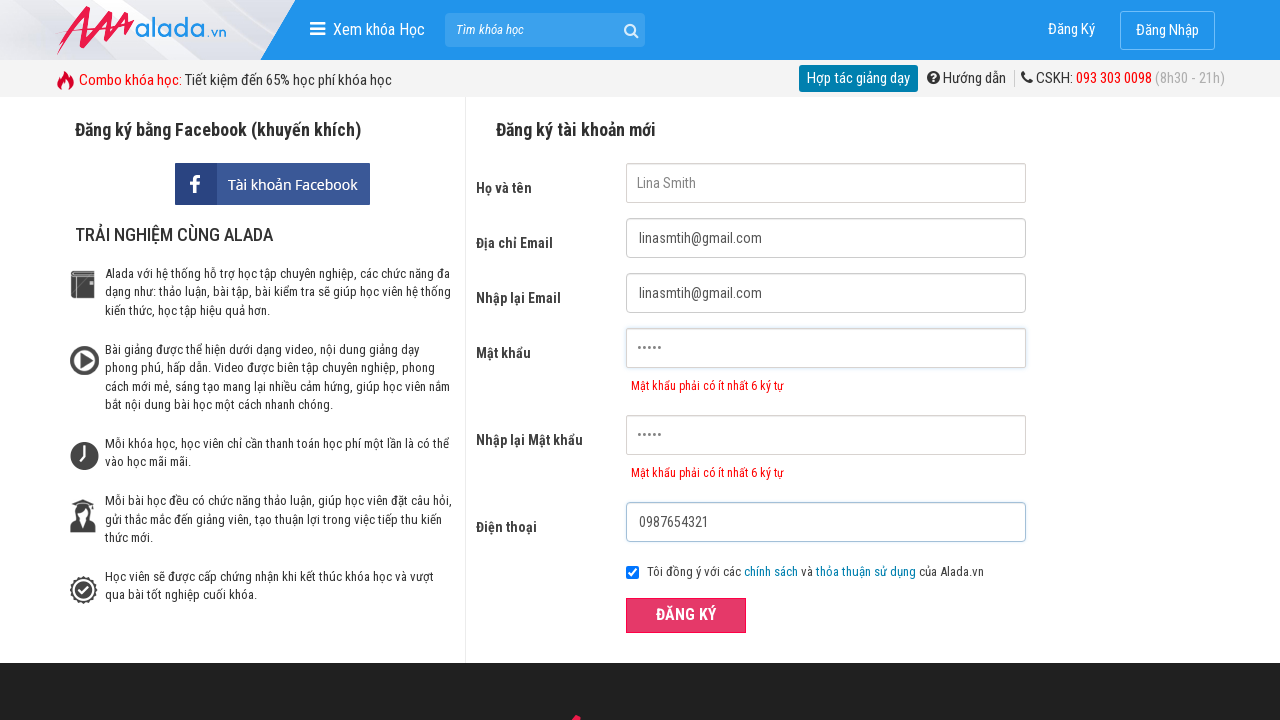

Password error message element appeared
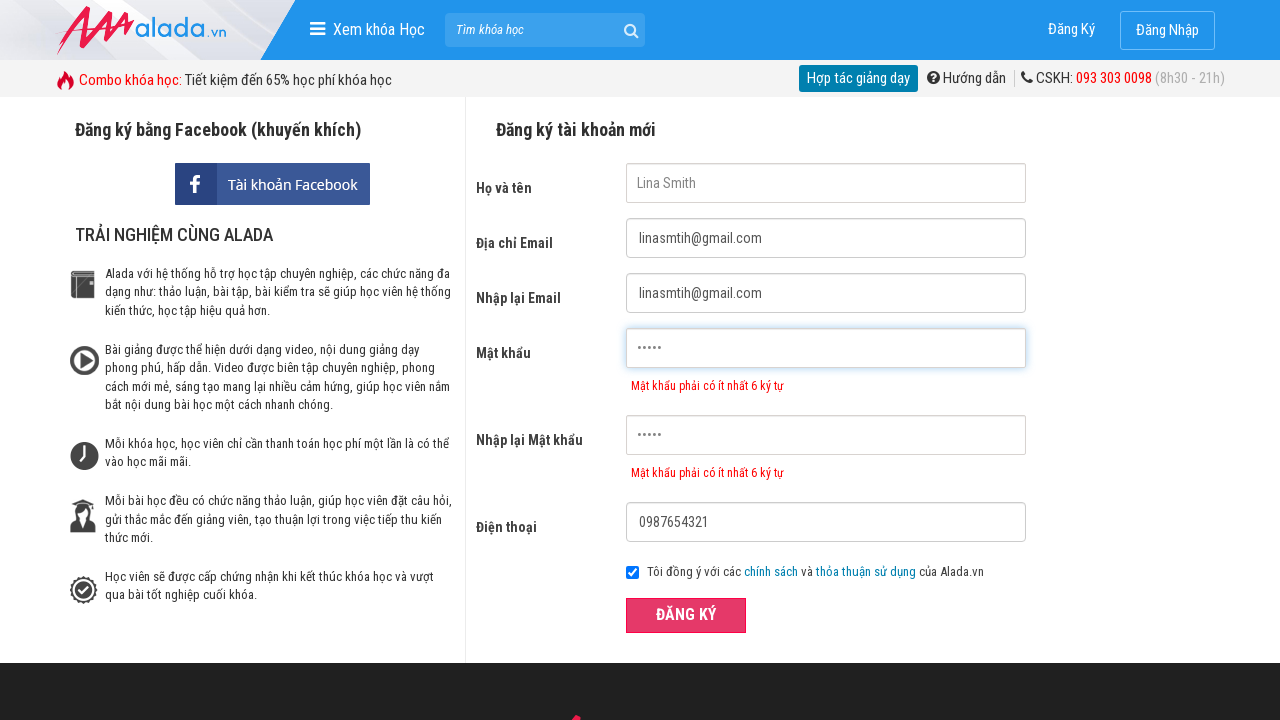

Verified password error message: 'Mật khẩu phải có ít nhất 6 ký tự'
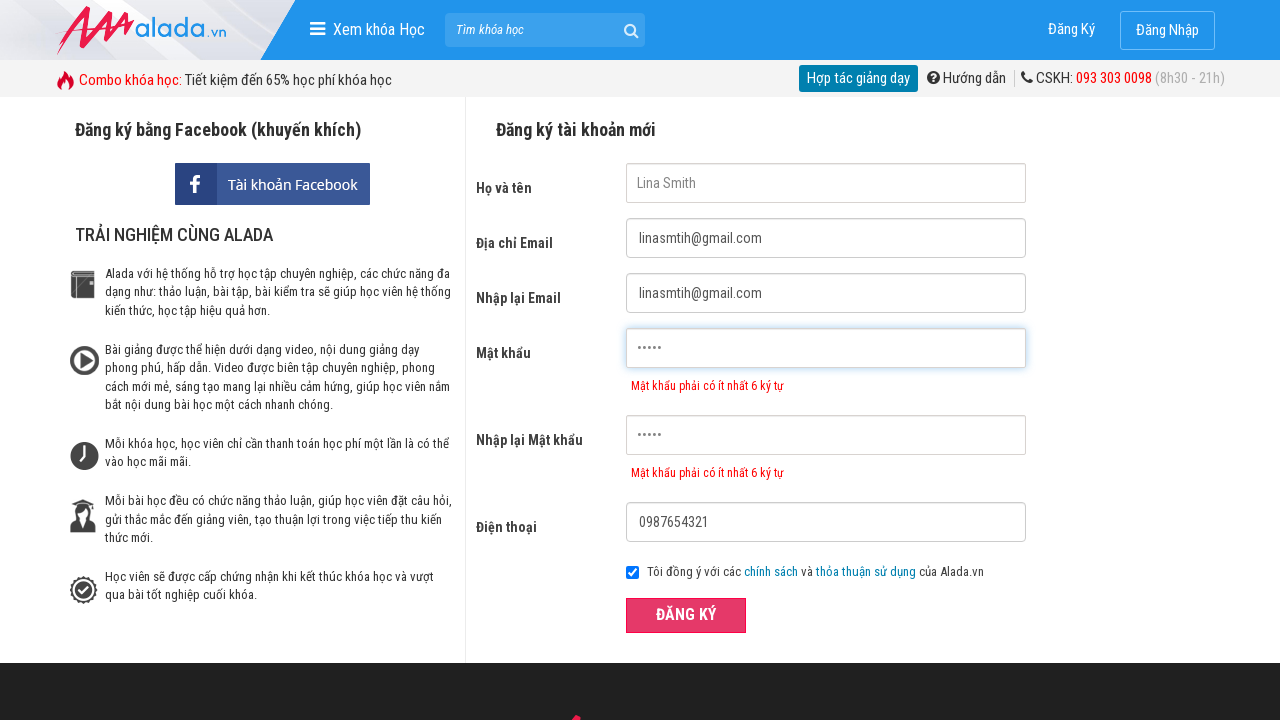

Verified confirm password error message: 'Mật khẩu phải có ít nhất 6 ký tự'
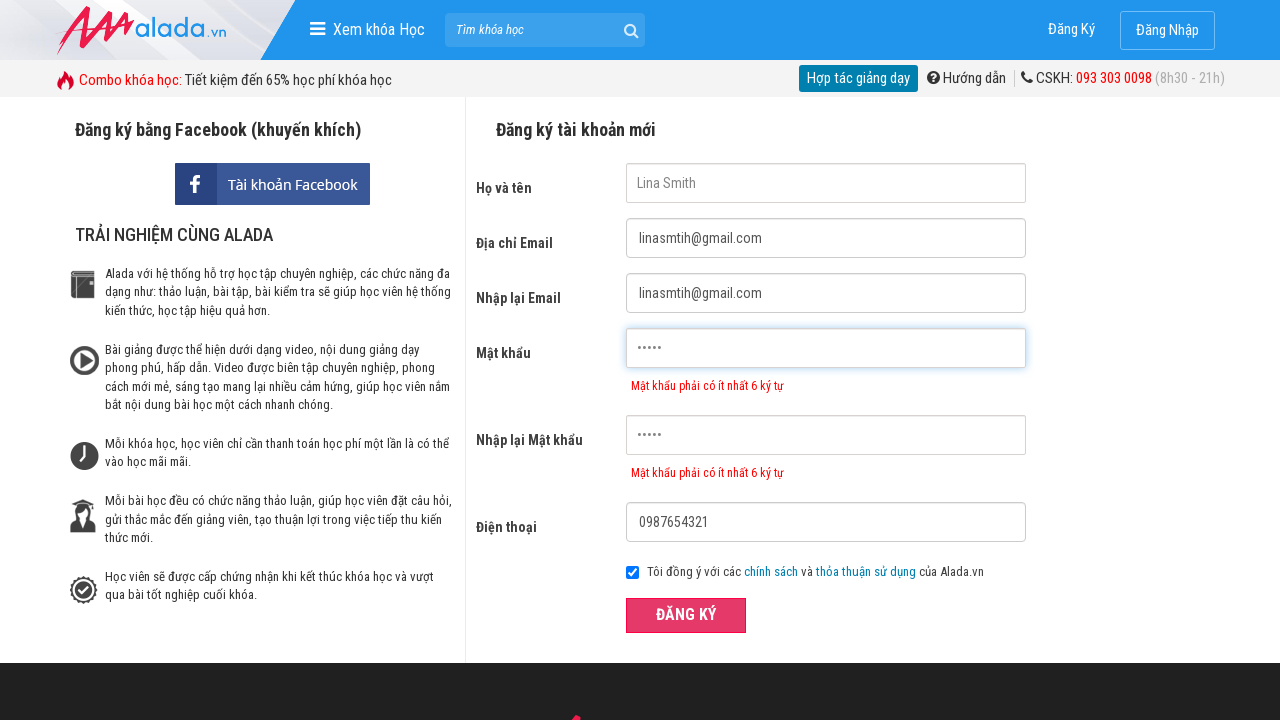

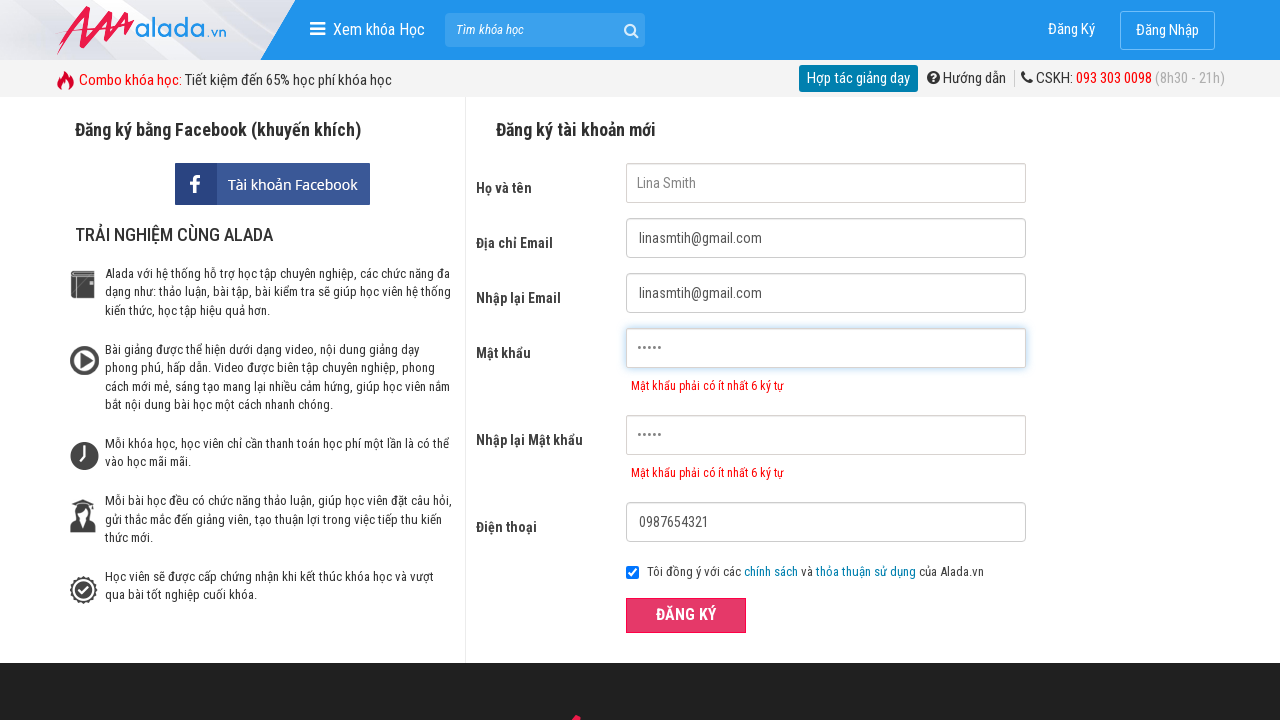